Tests JPL Space image gallery by clicking the full image button and verifying the featured image loads

Starting URL: https://data-class-jpl-space.s3.amazonaws.com/JPL_Space/index.html

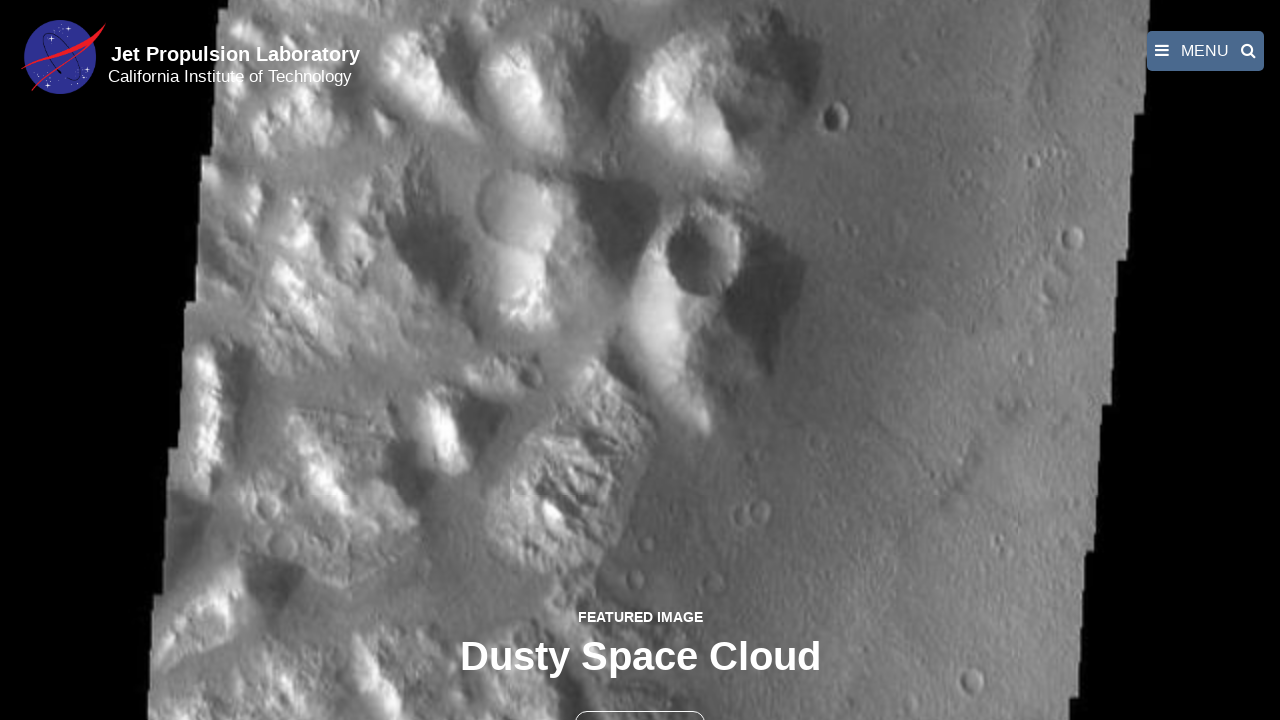

Clicked the full image button to open featured image at (640, 699) on button >> nth=1
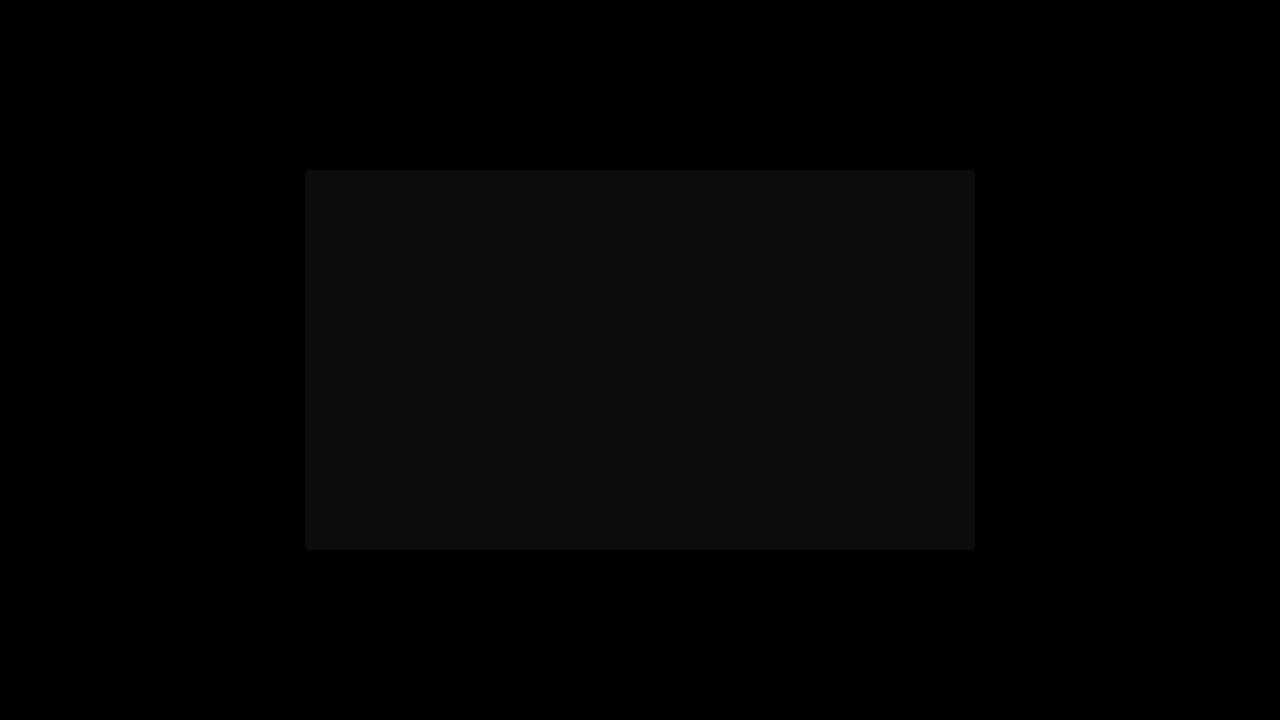

Featured image loaded in fancybox viewer
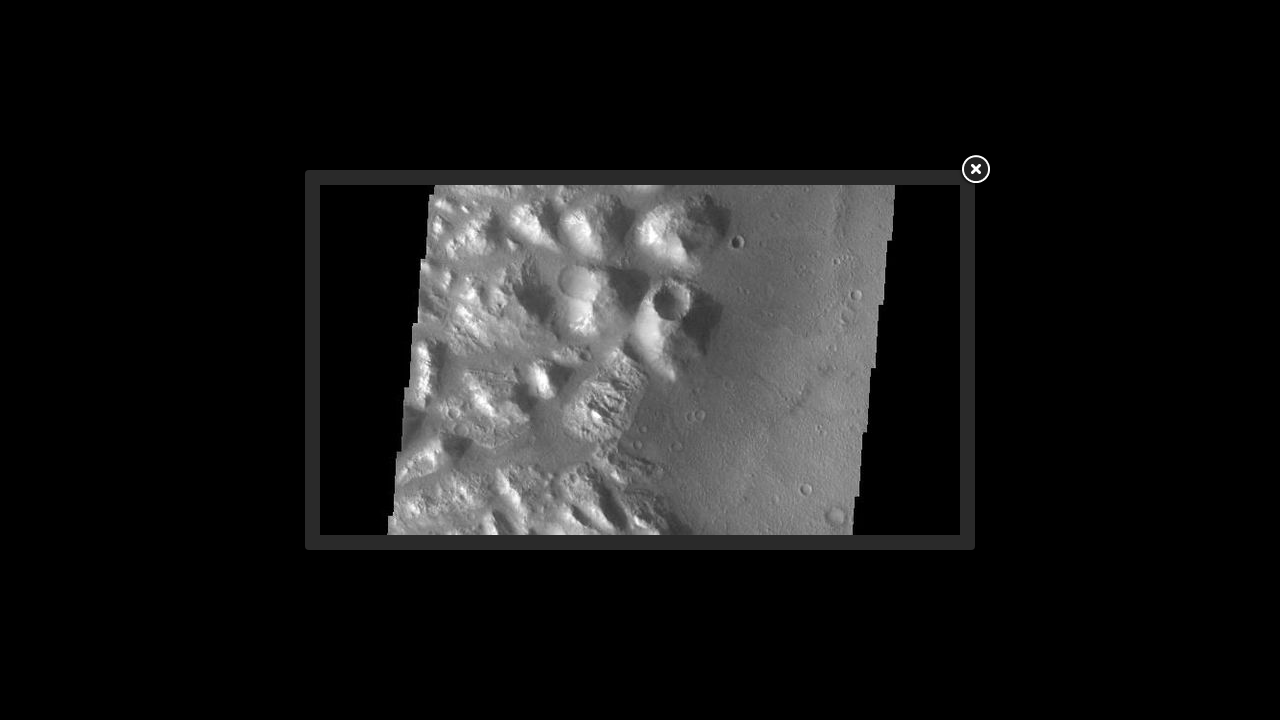

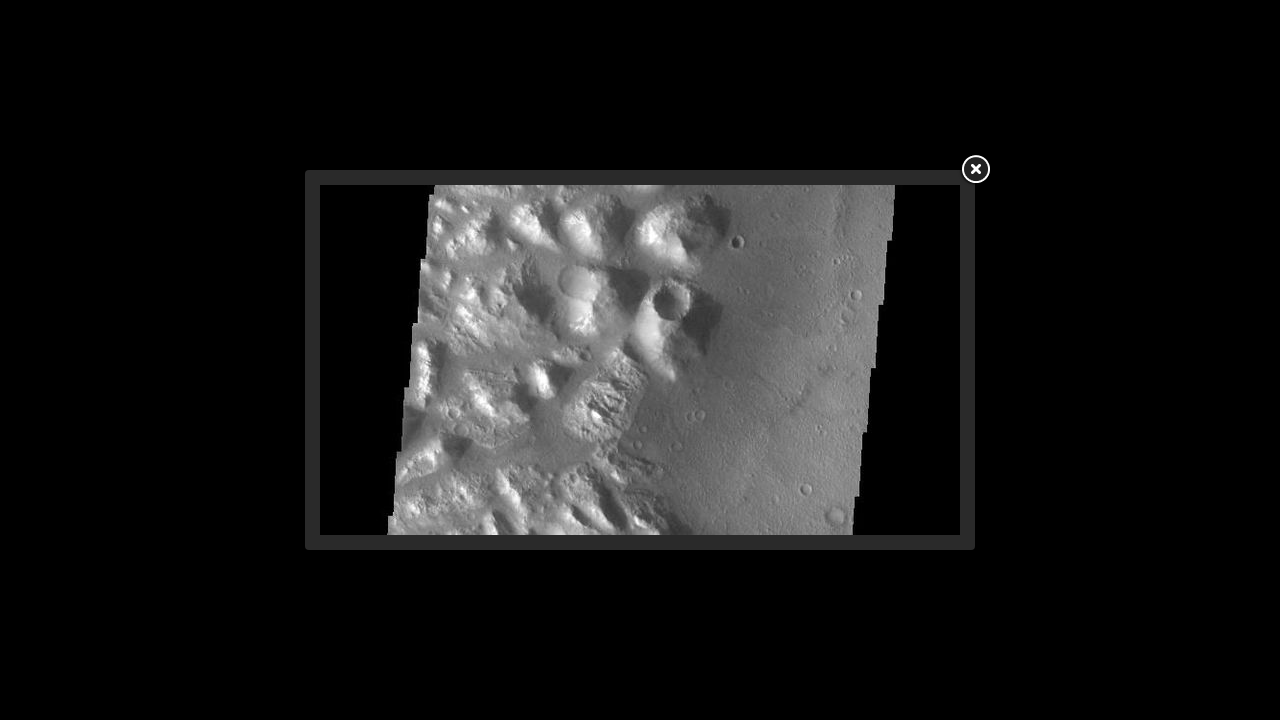